Tests click and hold functionality on a circle element, holding for a duration and then releasing it

Starting URL: https://demoapps.qspiders.com/ui/clickHold?sublist=0

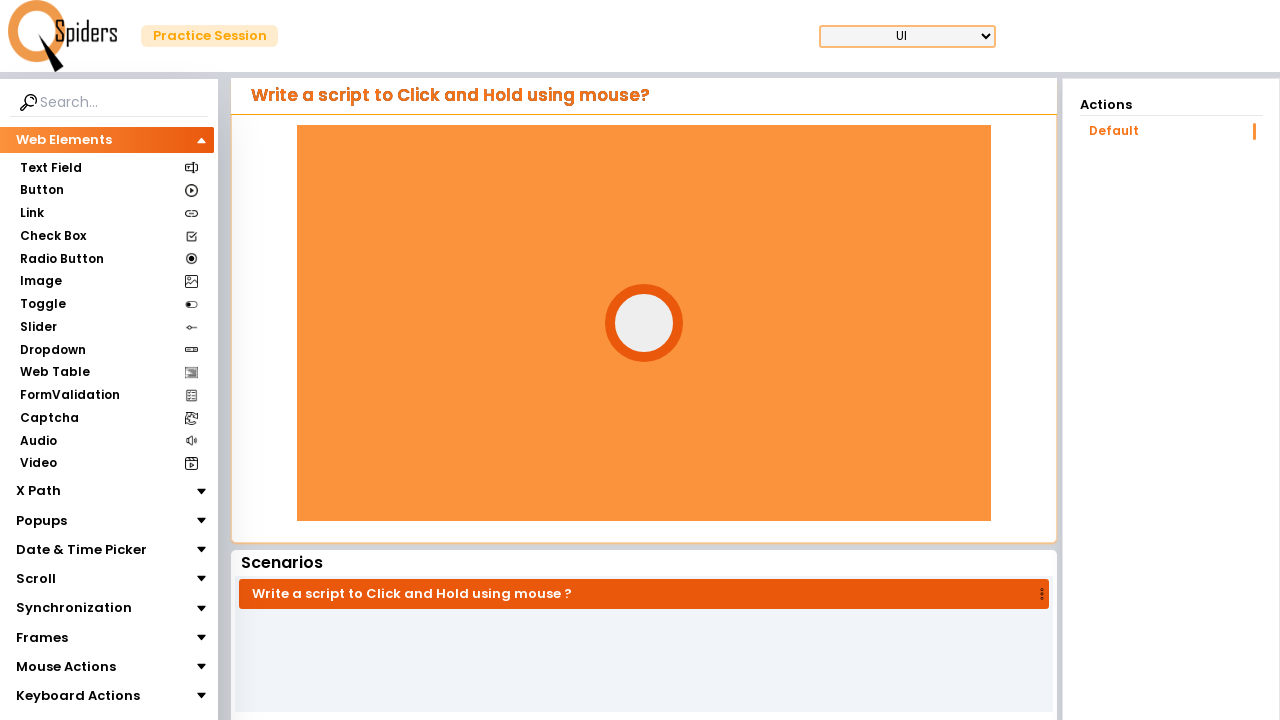

Located the circle element
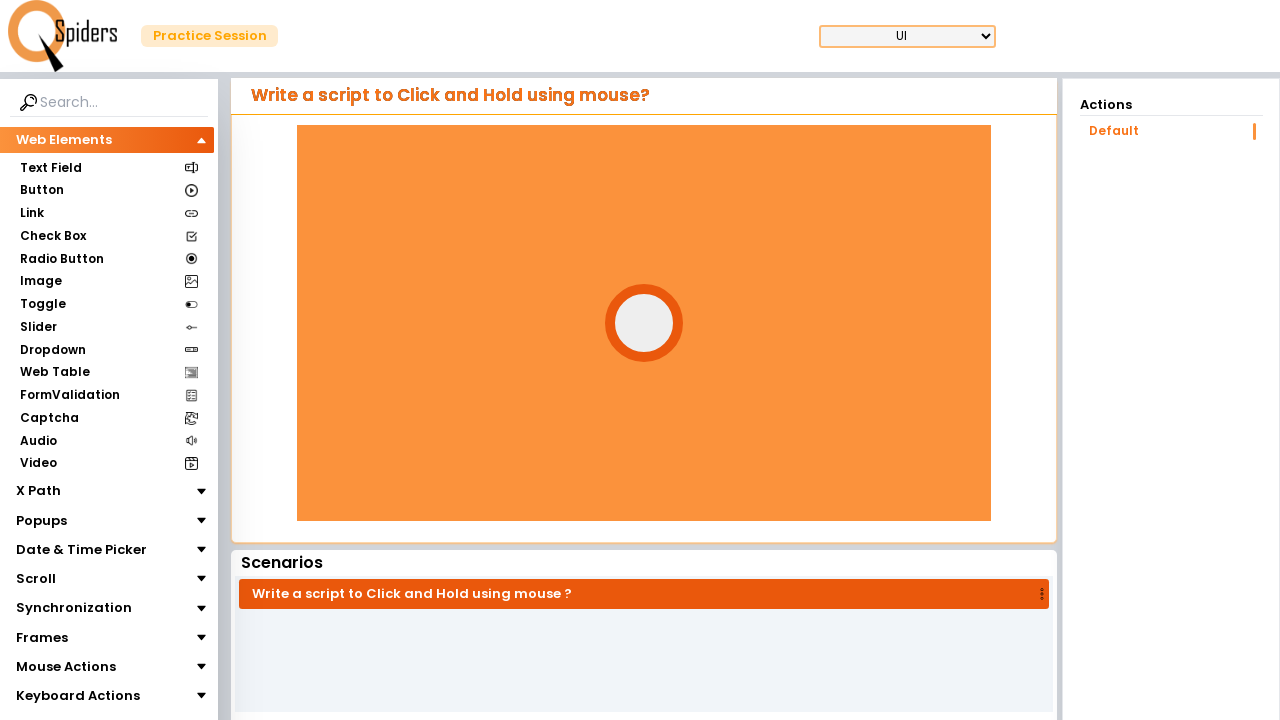

Hovered over the circle element at (644, 323) on #circle
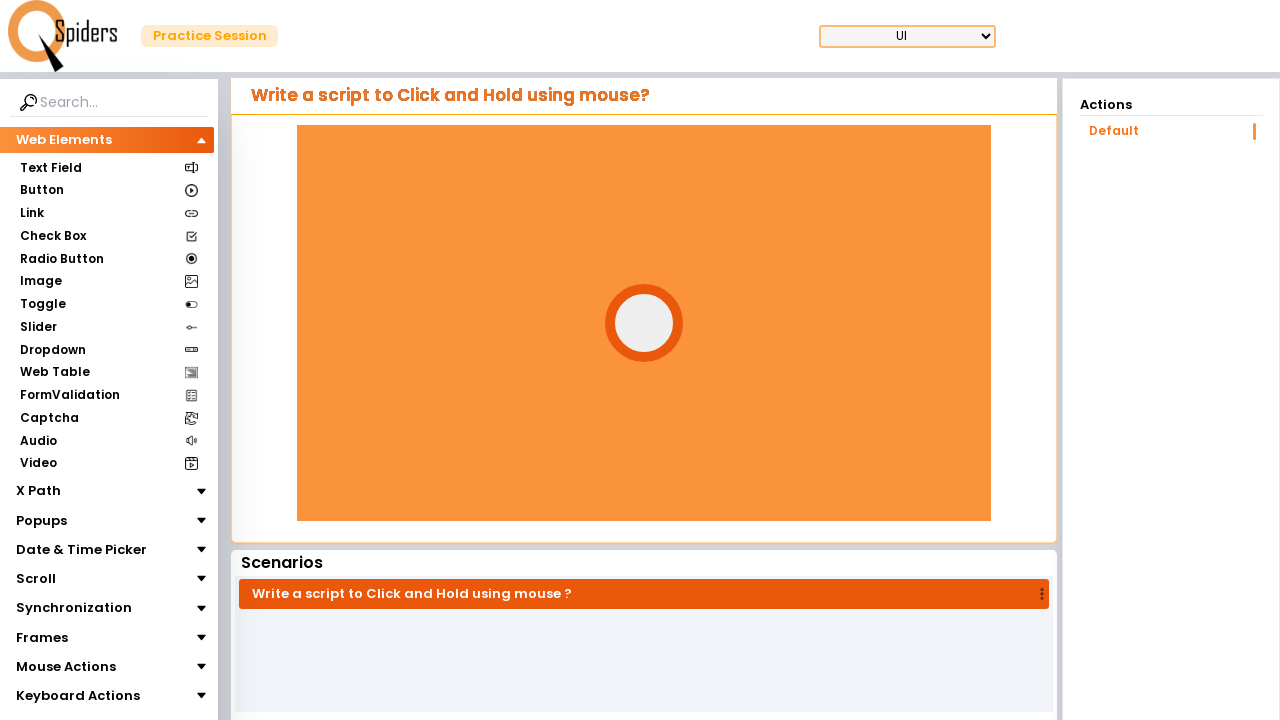

Pressed mouse button down on the circle at (644, 323)
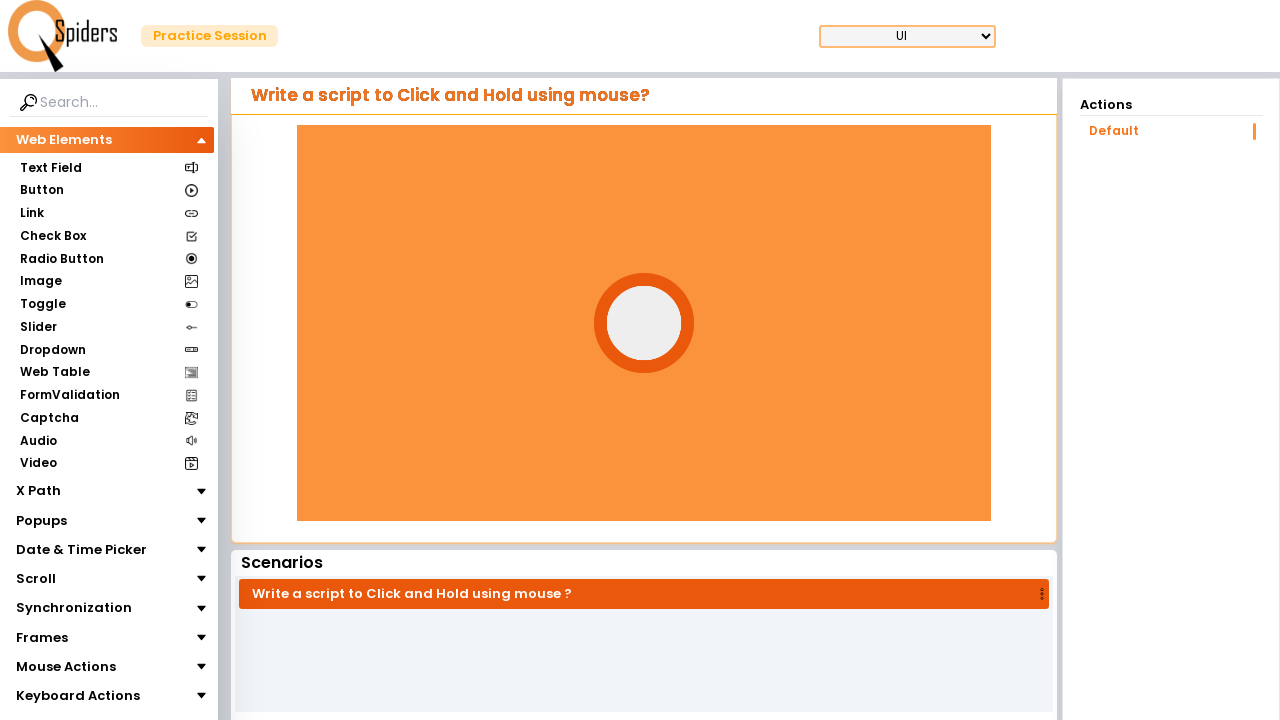

Held mouse button for 3 seconds
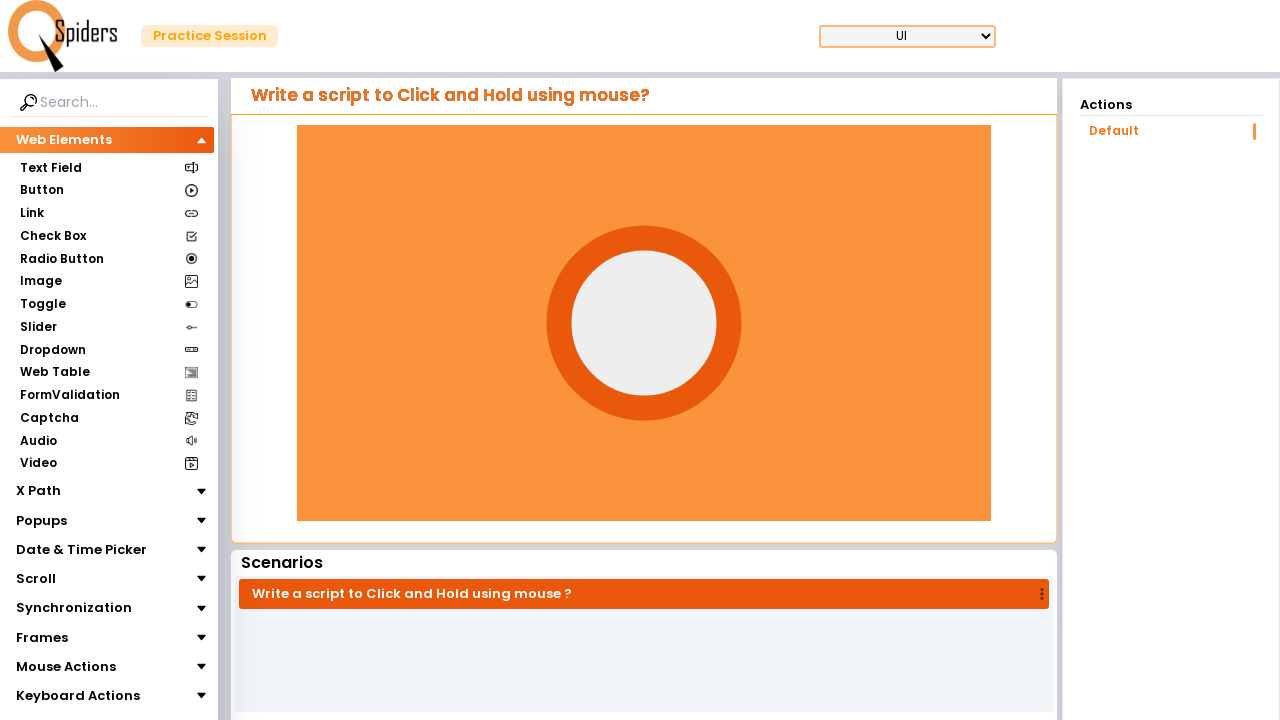

Released mouse button at (644, 323)
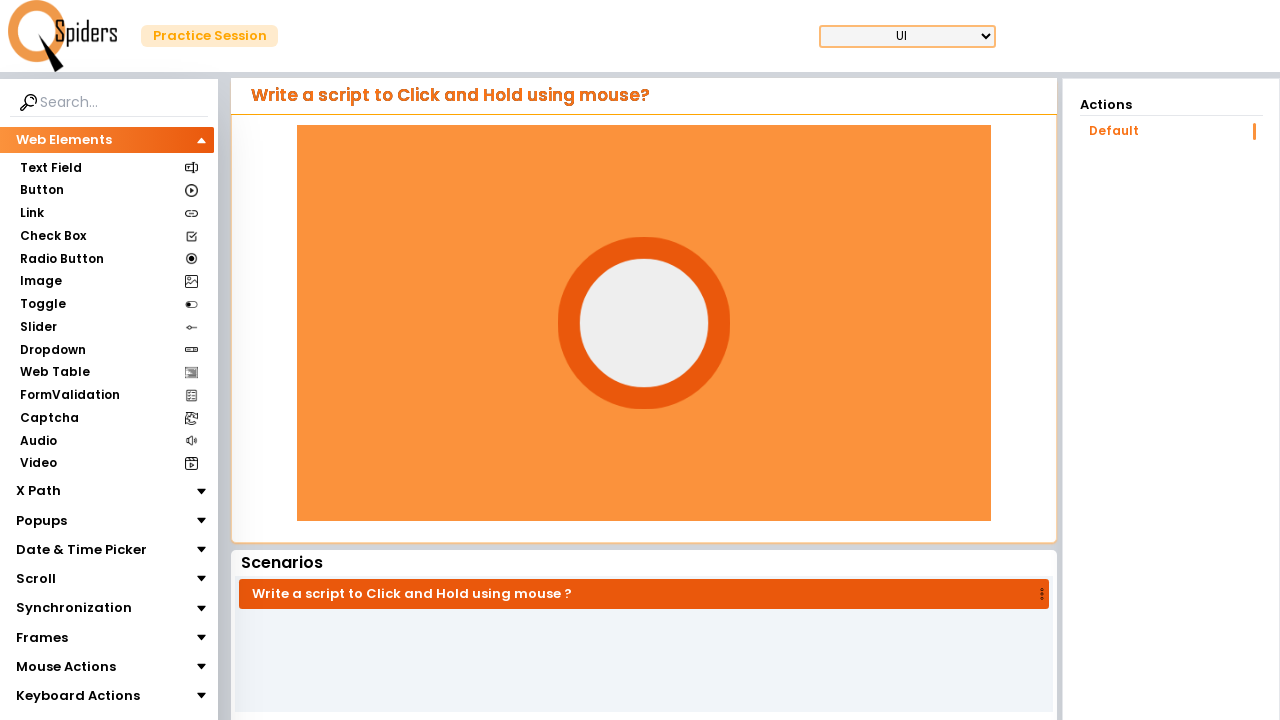

Waited 3 seconds to observe the result after releasing
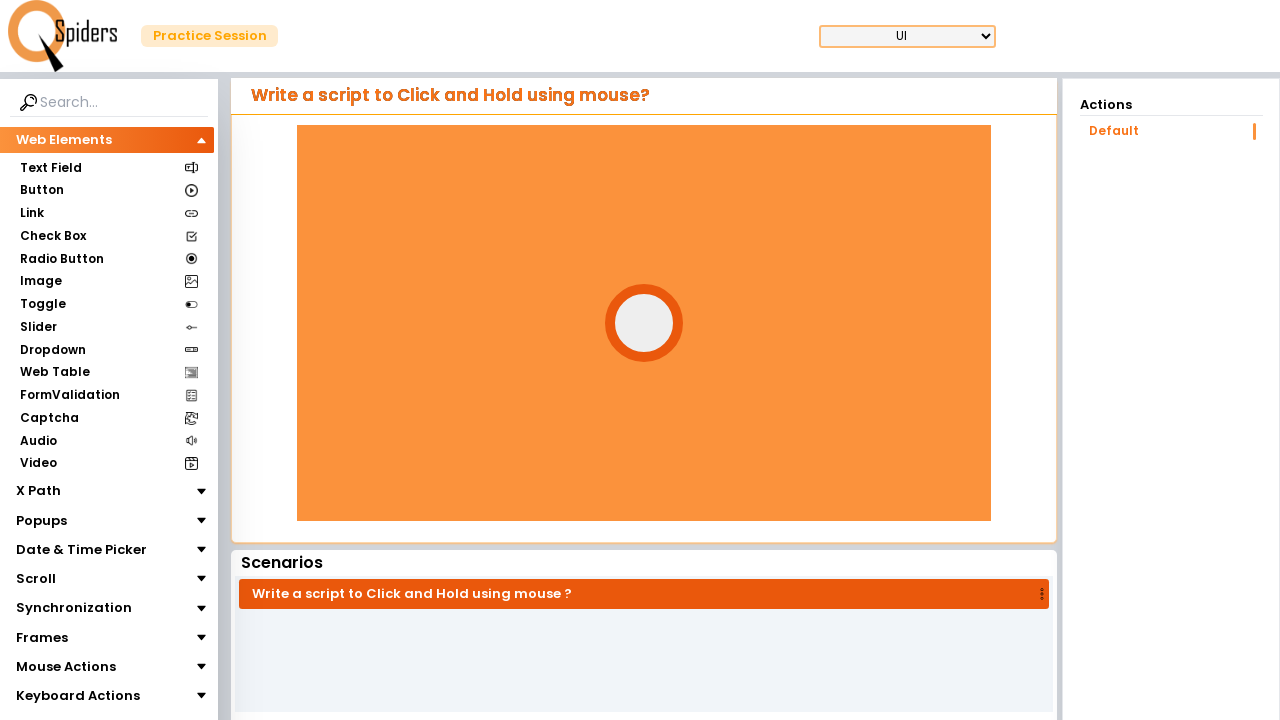

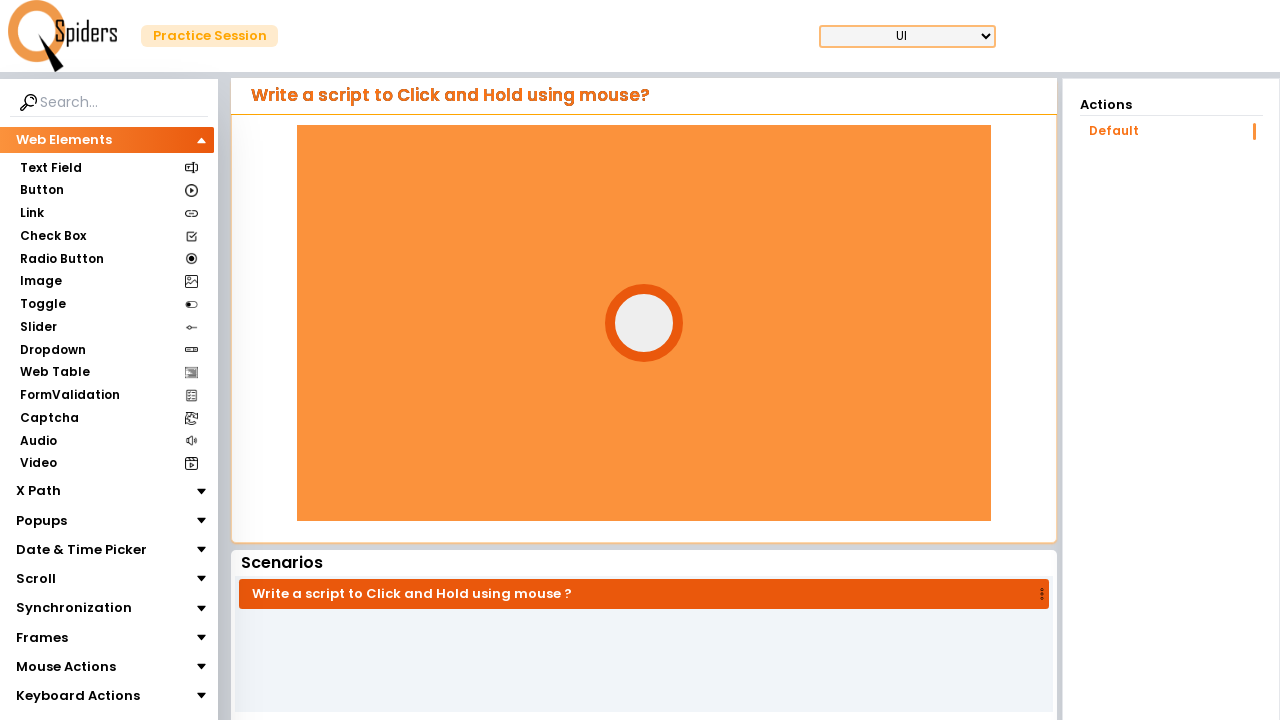